Tests JavaScript alert dialog by clicking a button to trigger an alert, dismissing it, and verifying the result message displays correctly.

Starting URL: http://theinternet.przyklady.javastart.pl/javascript_alerts

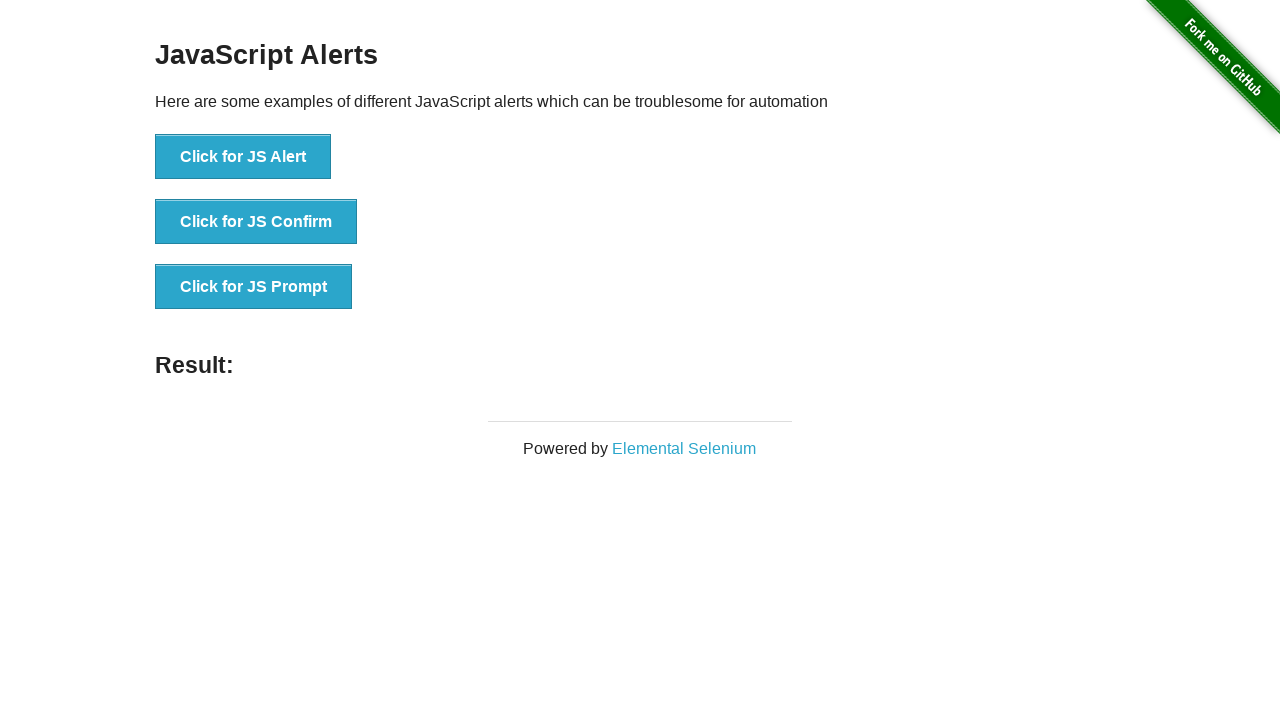

Clicked the JS Alert button at (243, 157) on button[onclick='jsAlert()']
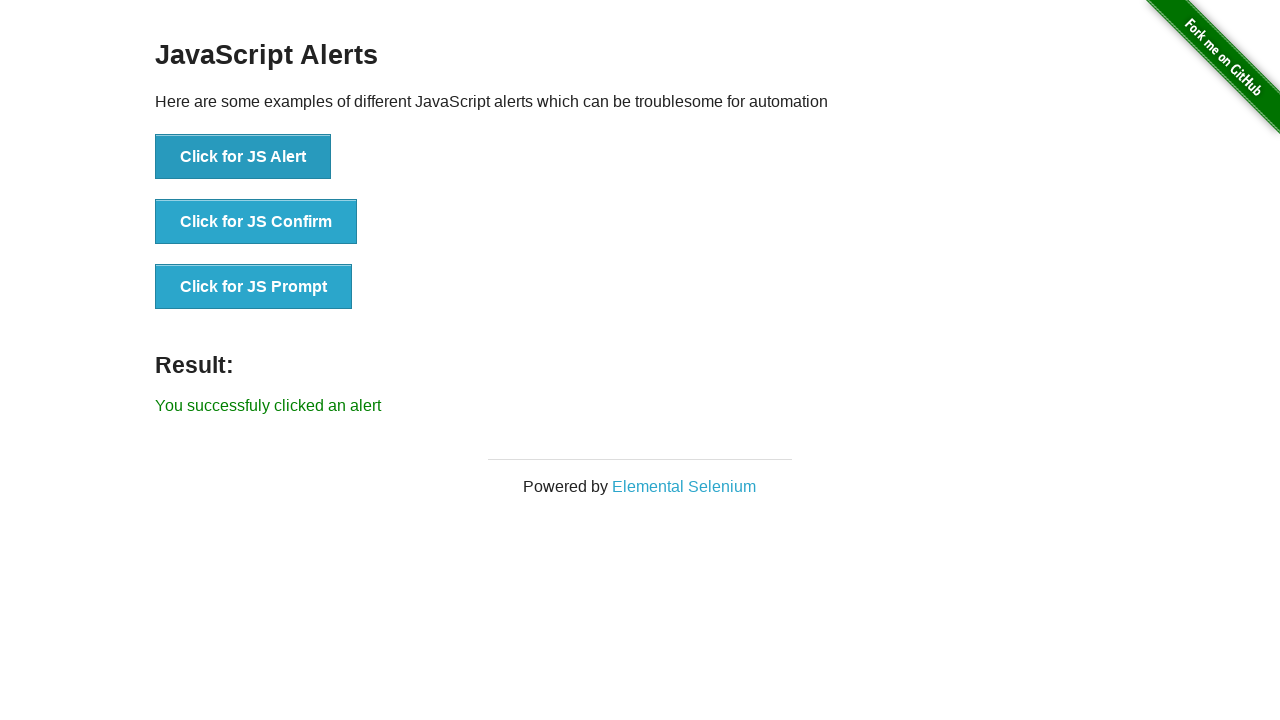

Set up dialog handler and clicked JS Alert button at (243, 157) on button[onclick='jsAlert()']
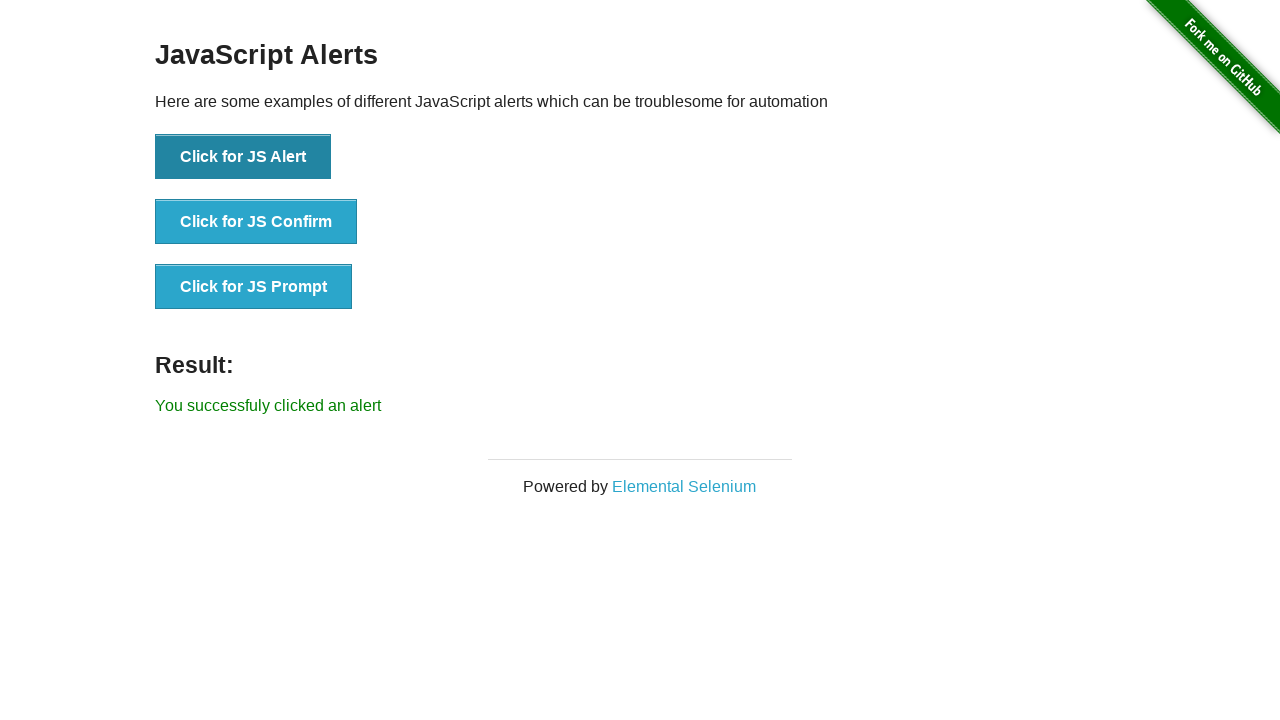

Set up single-use dialog dismiss handler and clicked JS Alert button at (243, 157) on button[onclick='jsAlert()']
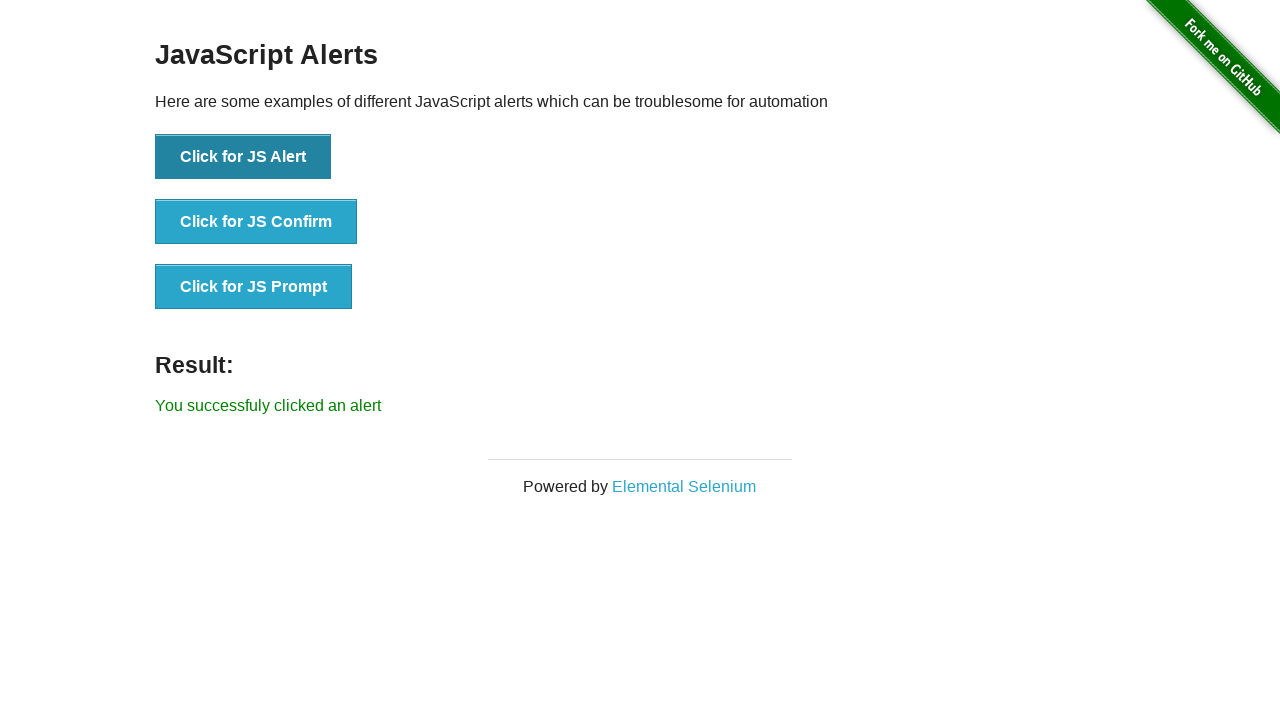

Result message element loaded
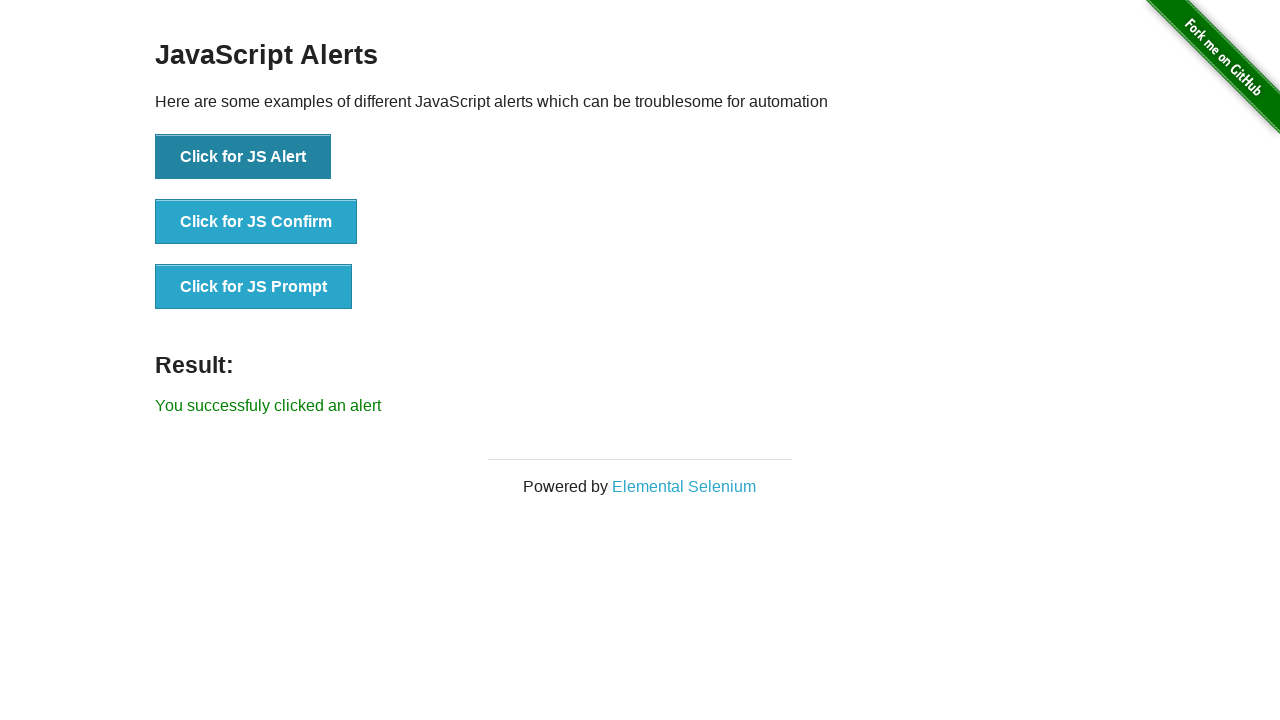

Retrieved result message text
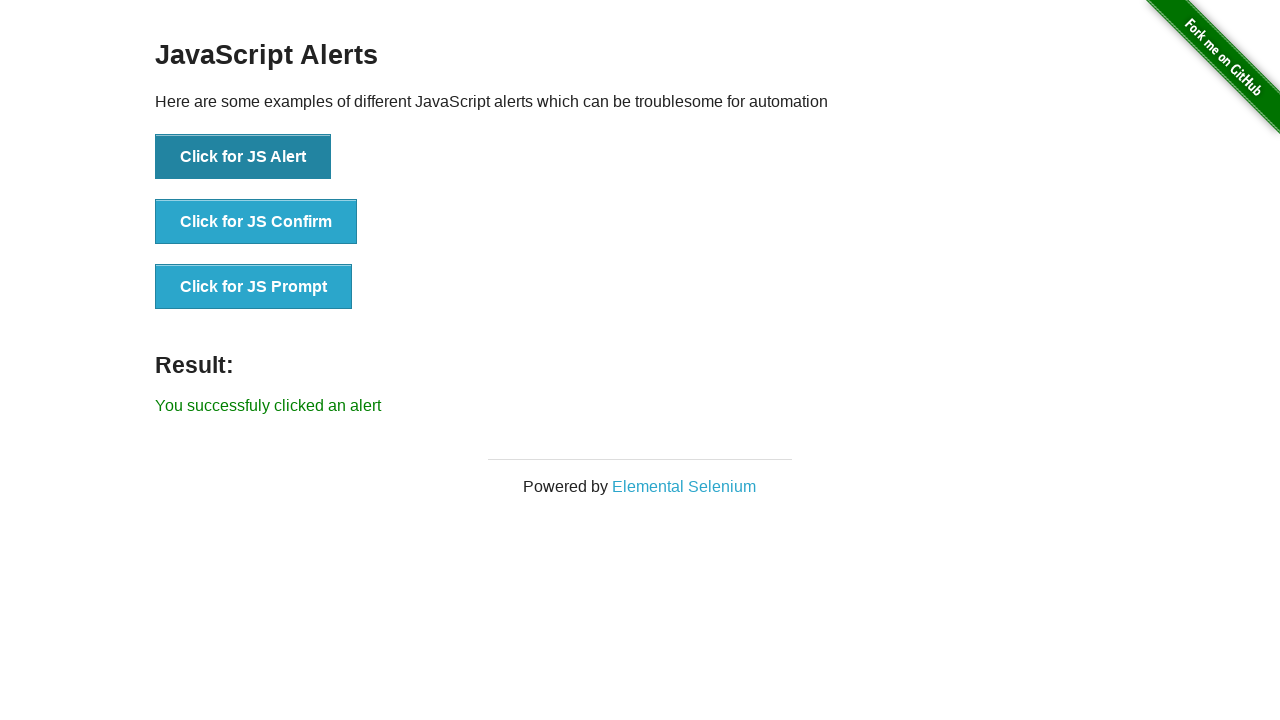

Verified result message displays 'You successfuly clicked an alert'
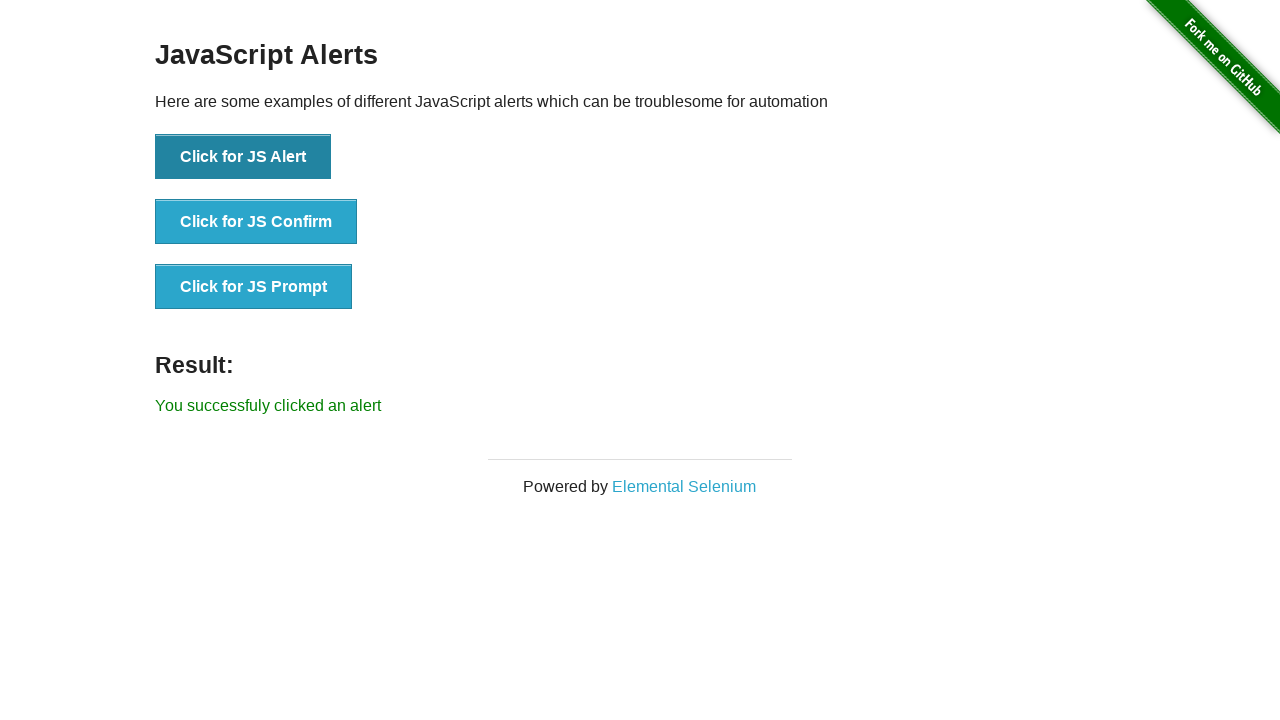

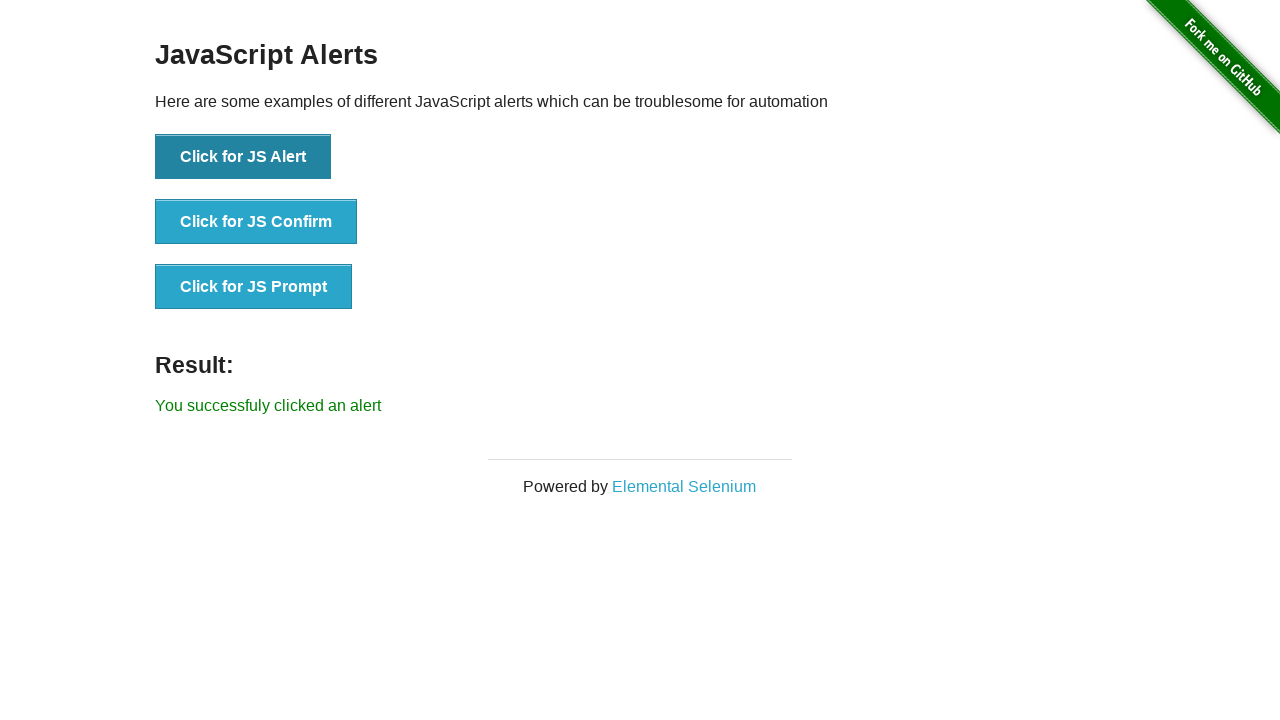